Tests sign-up with an already existing username, verifying the error alert message

Starting URL: https://www.demoblaze.com/

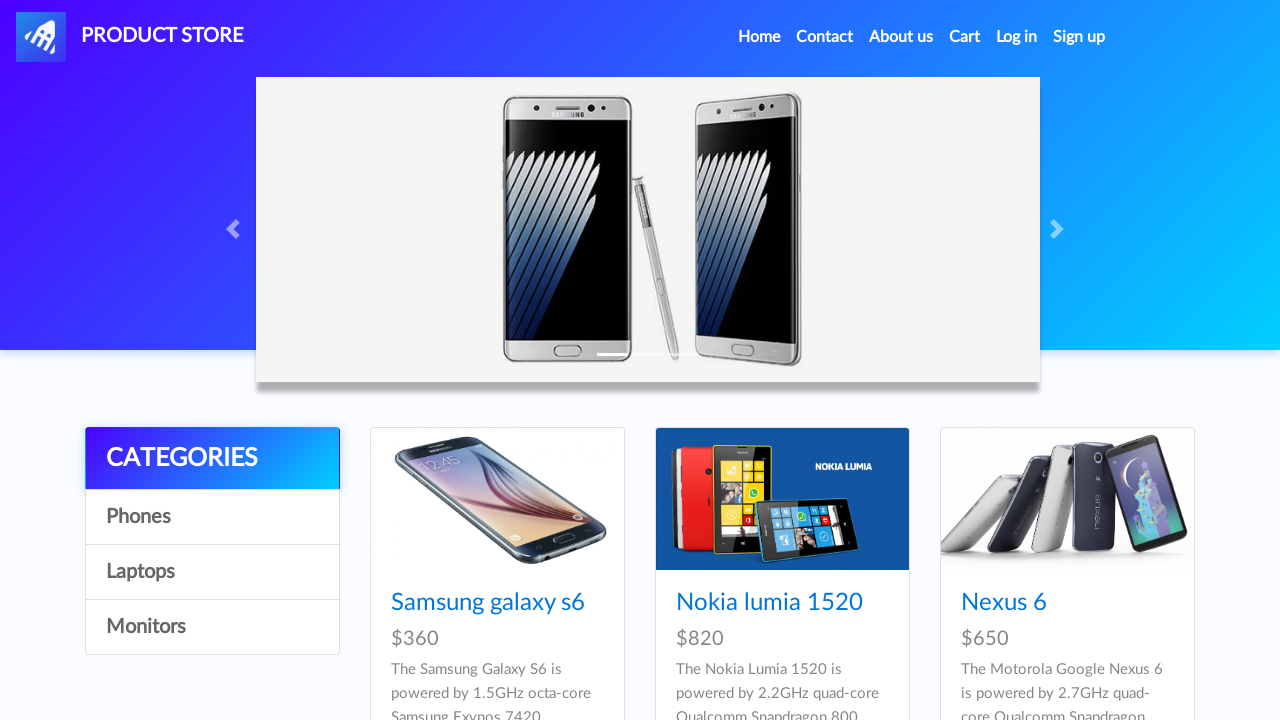

Clicked sign-up button to open modal at (1079, 37) on #signin2
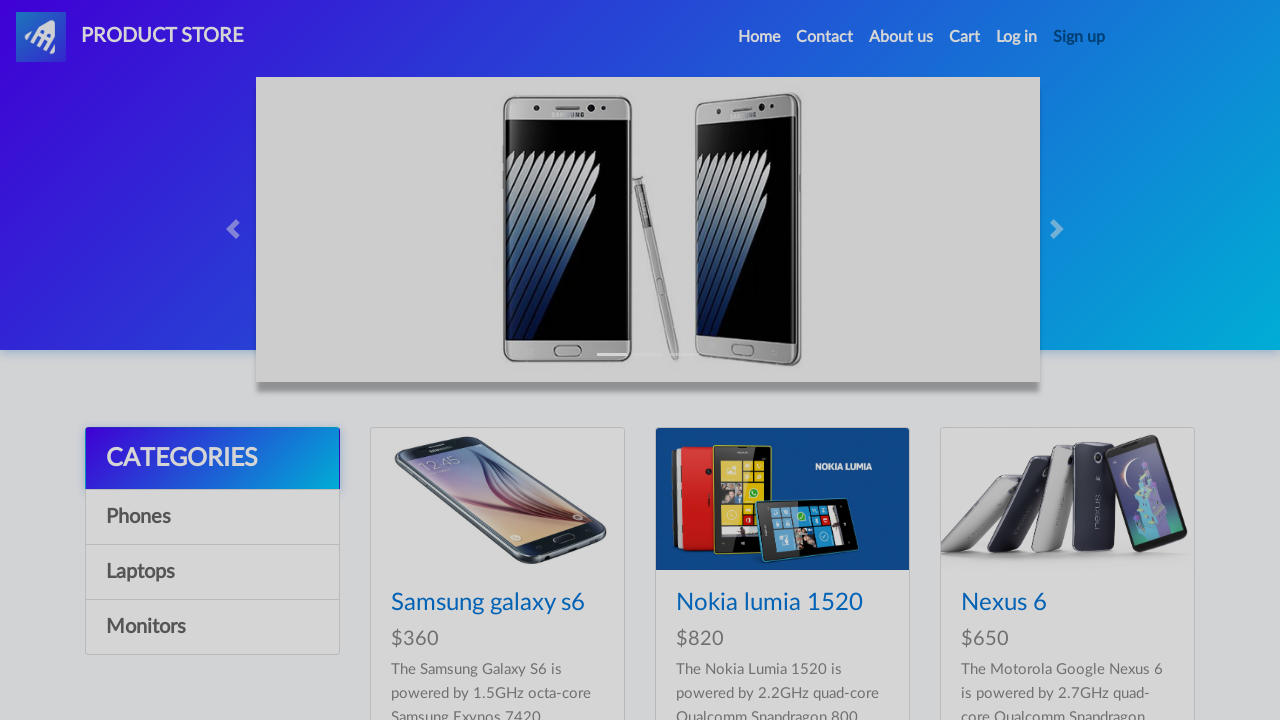

Sign-up modal is now visible
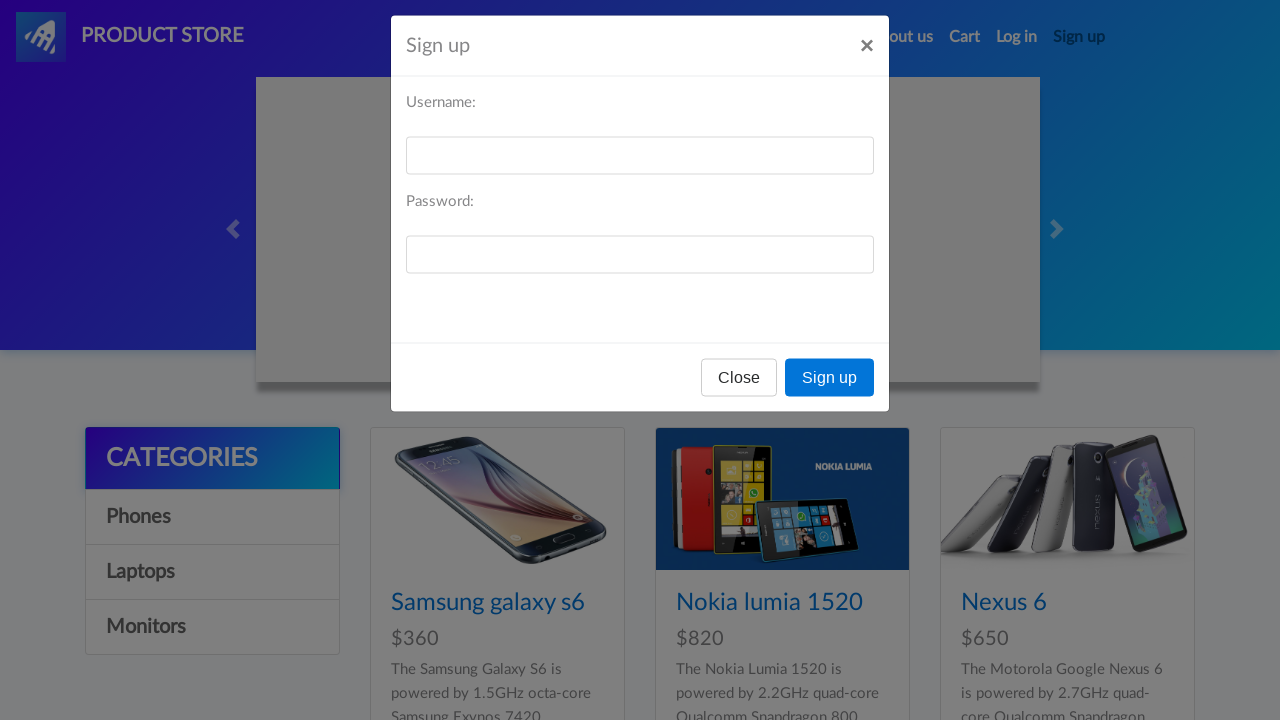

Filled username field with 'existinguser456' on #sign-username
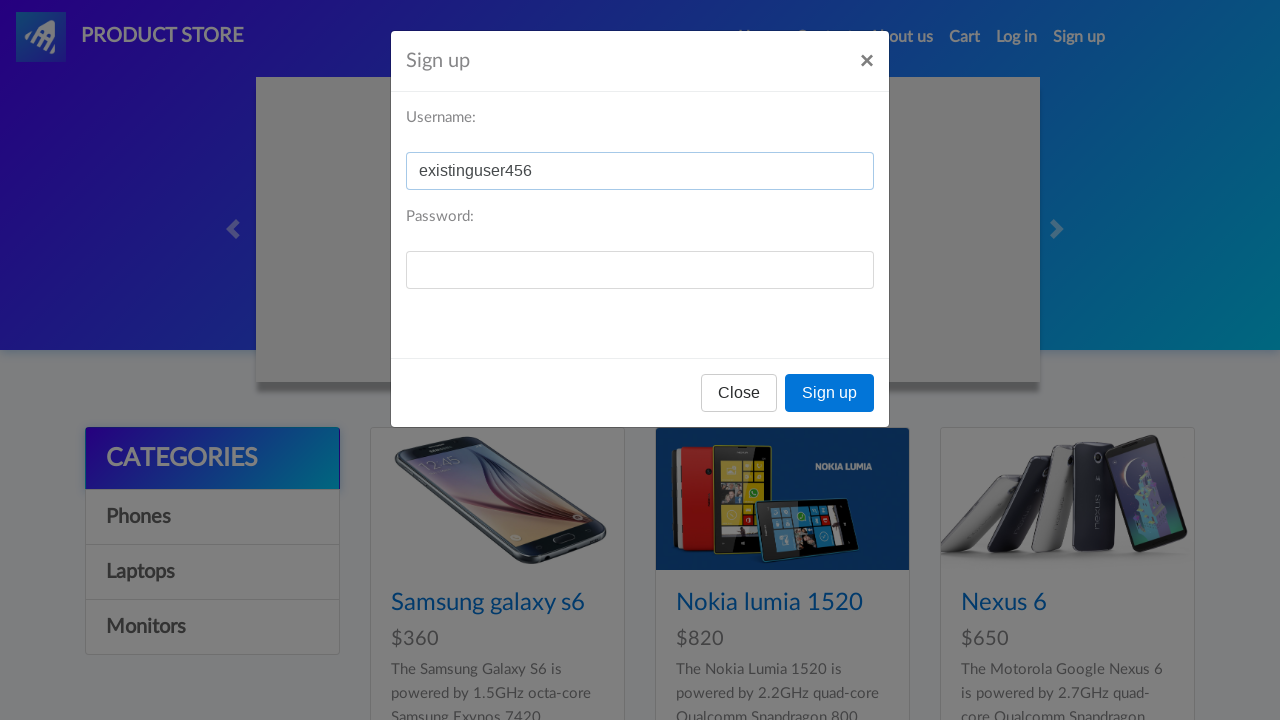

Filled password field with 'Password789!' on #sign-password
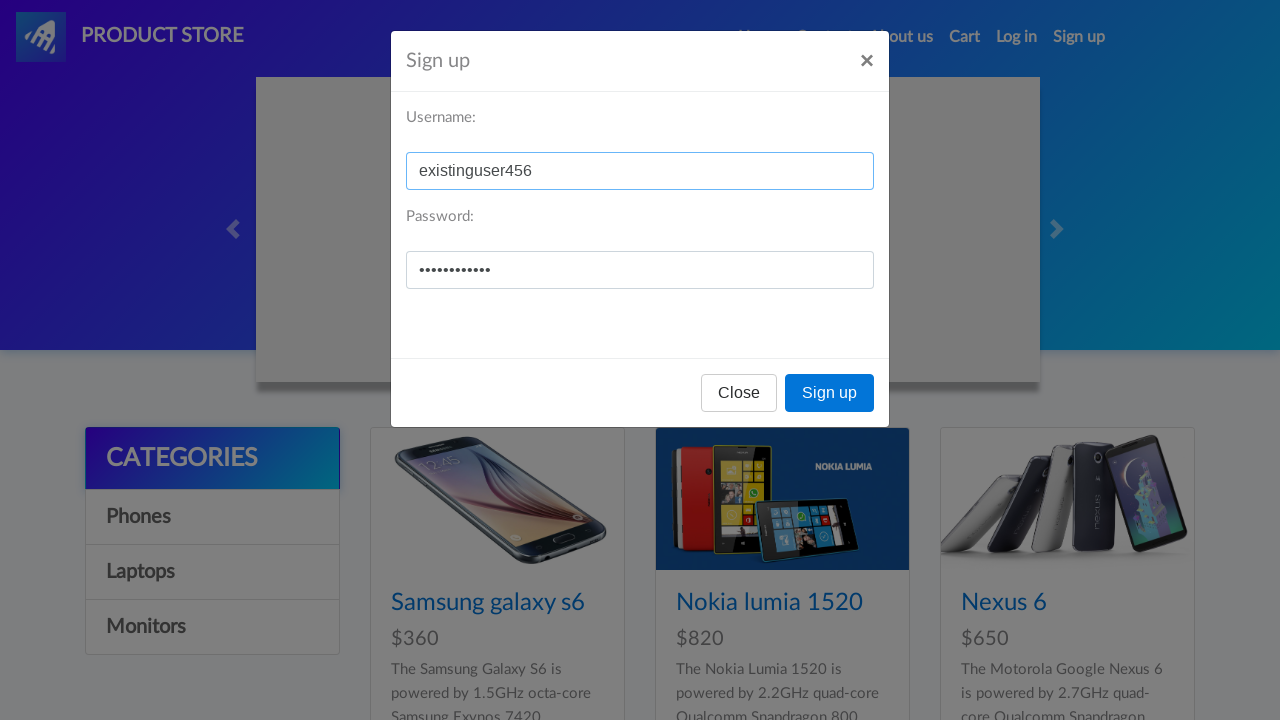

Clicked sign-up button to submit form at (830, 393) on button:has-text('Sign up')
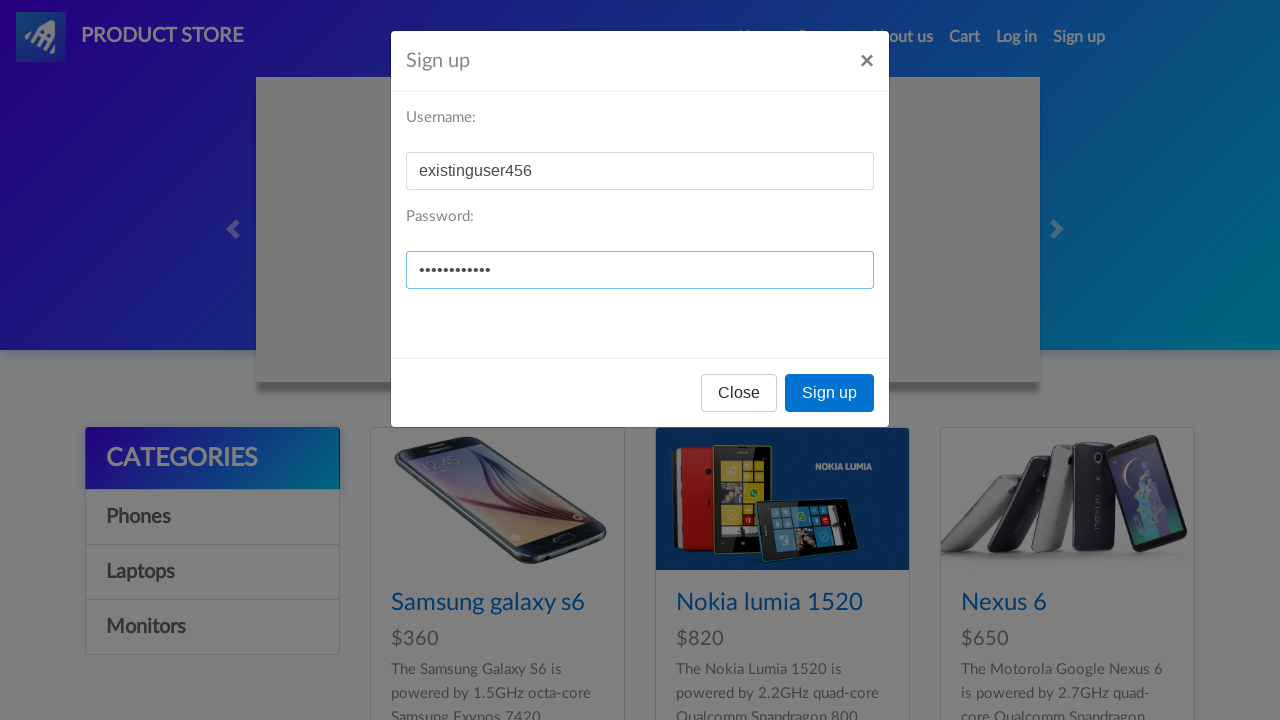

Waited 2 seconds for alert to appear
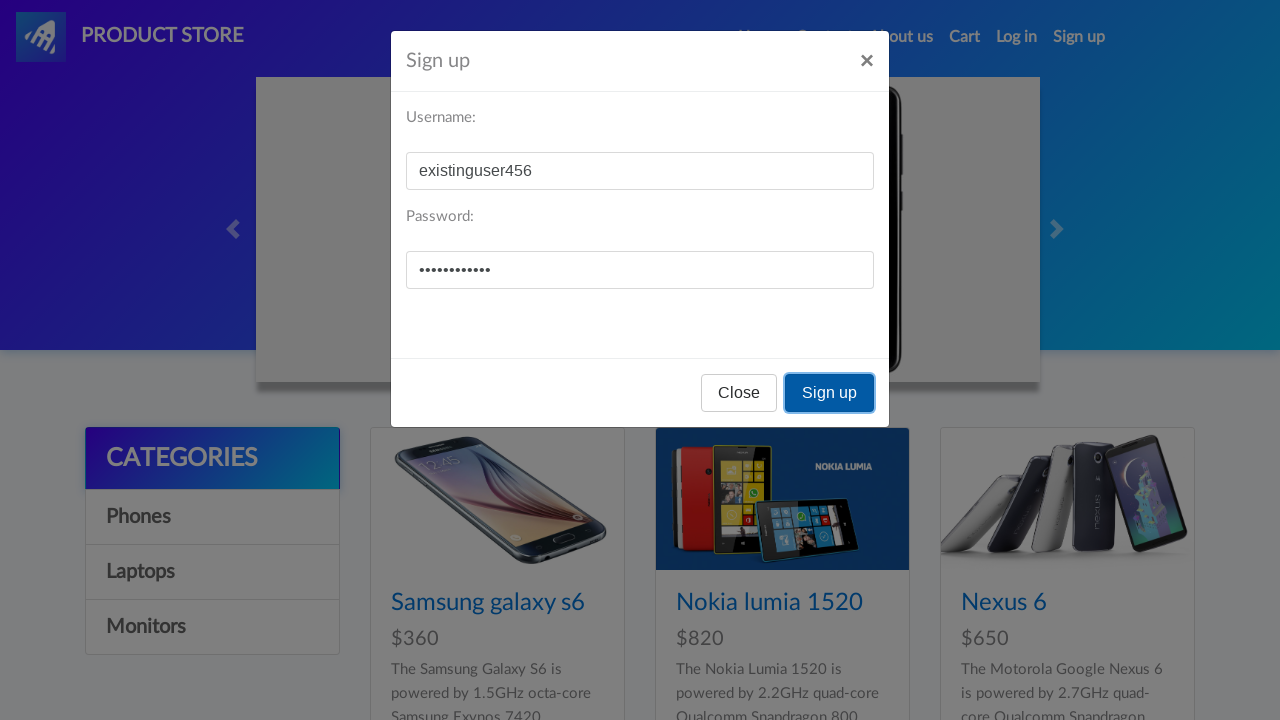

Set up dialog handler to accept alert about existing username
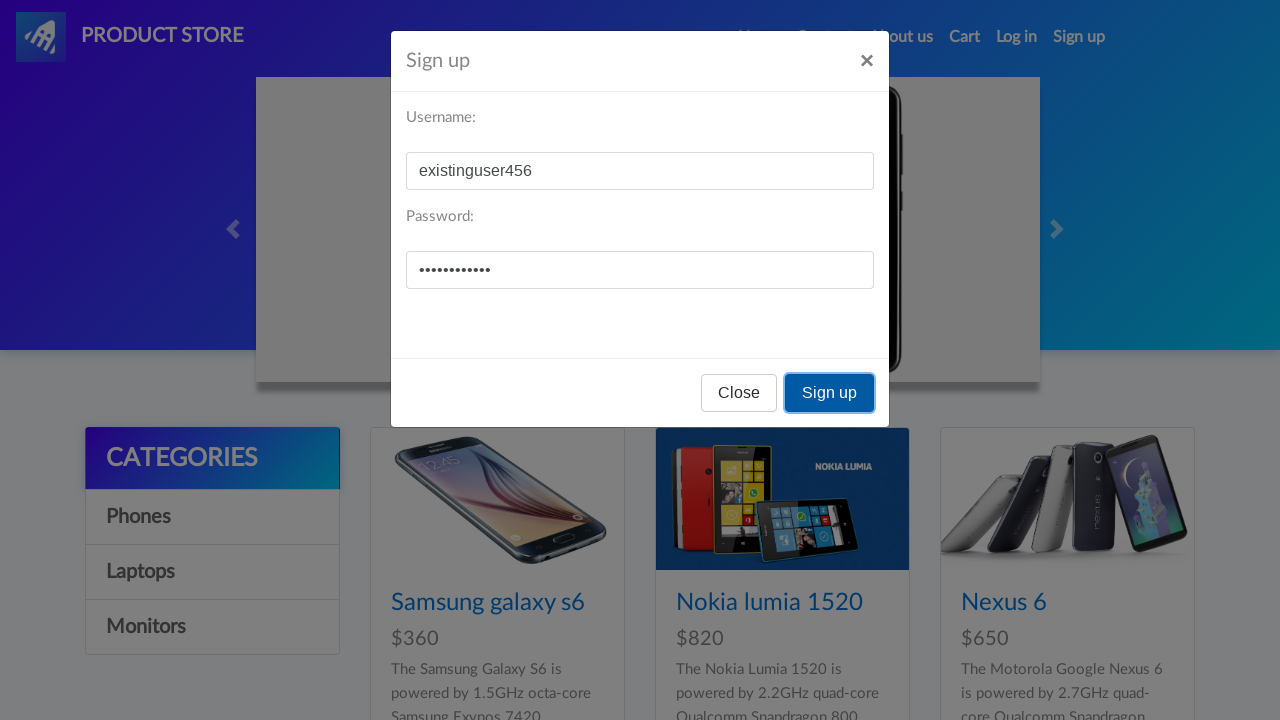

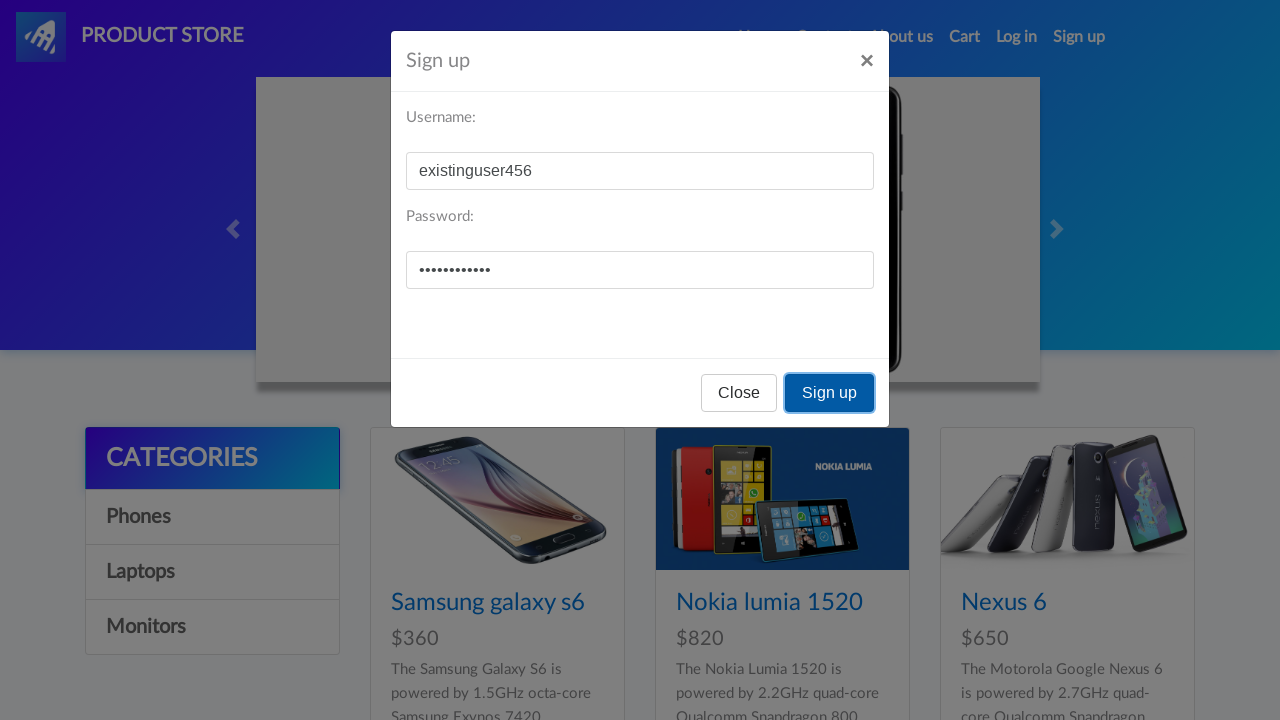